Tests editing a todo item by double-clicking, filling new text, and pressing Enter

Starting URL: https://demo.playwright.dev/todomvc

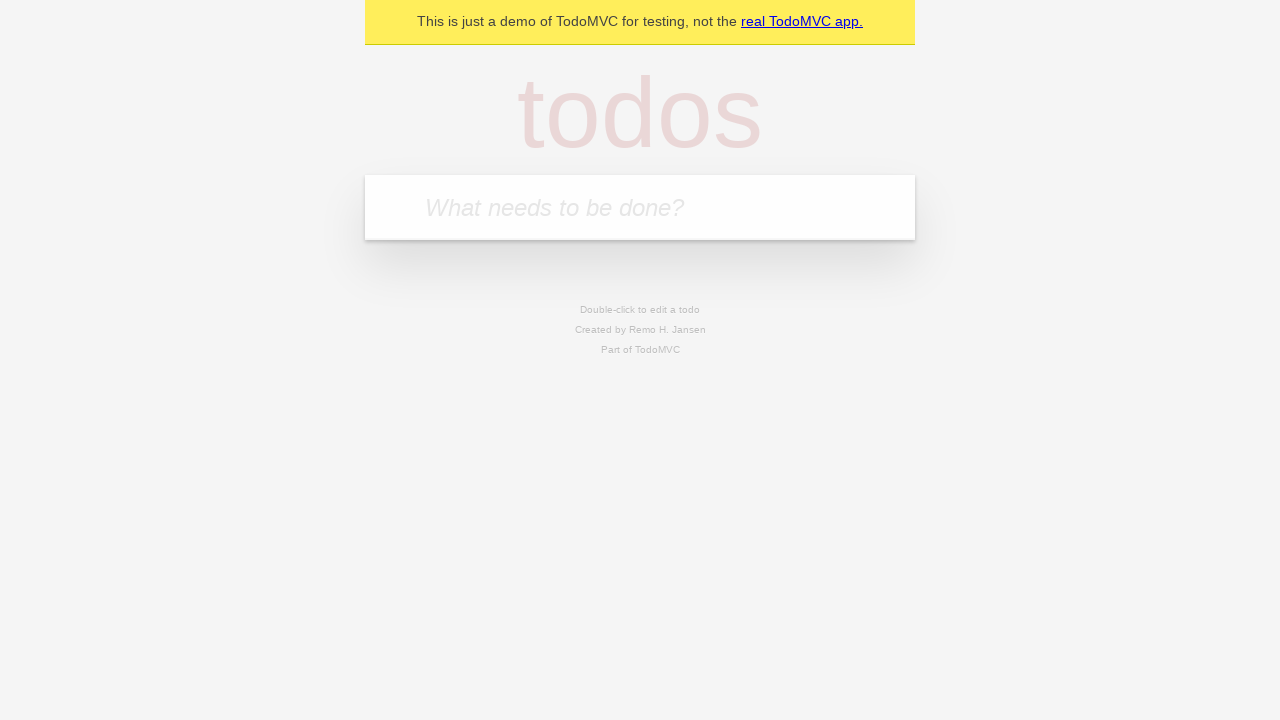

Filled todo input with 'buy some cheese' on internal:attr=[placeholder="What needs to be done?"i]
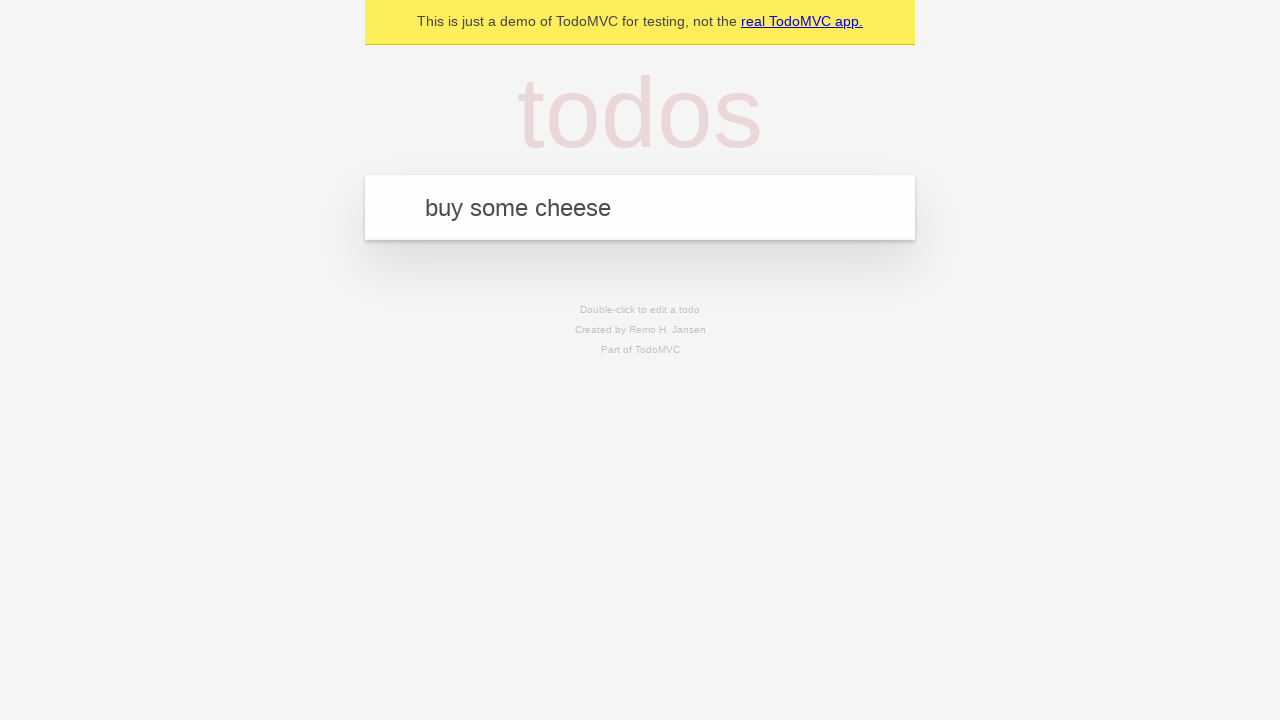

Pressed Enter to add todo 'buy some cheese' on internal:attr=[placeholder="What needs to be done?"i]
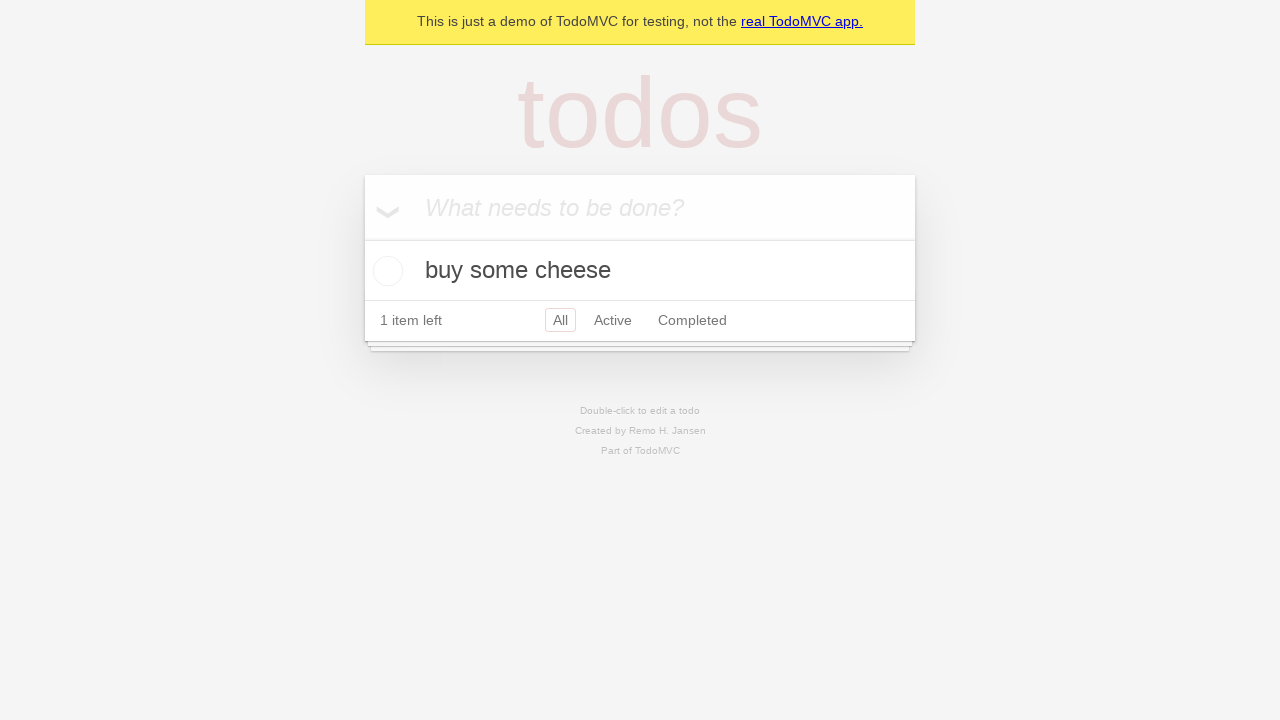

Filled todo input with 'feed the cat' on internal:attr=[placeholder="What needs to be done?"i]
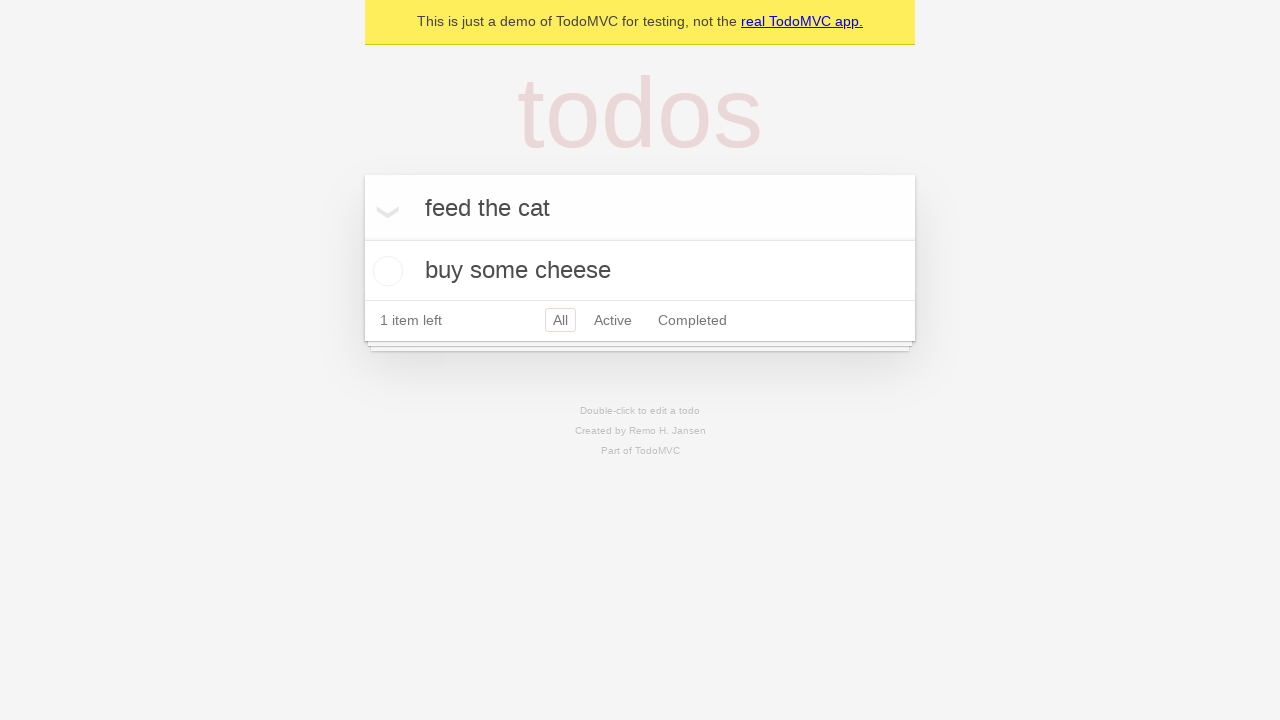

Pressed Enter to add todo 'feed the cat' on internal:attr=[placeholder="What needs to be done?"i]
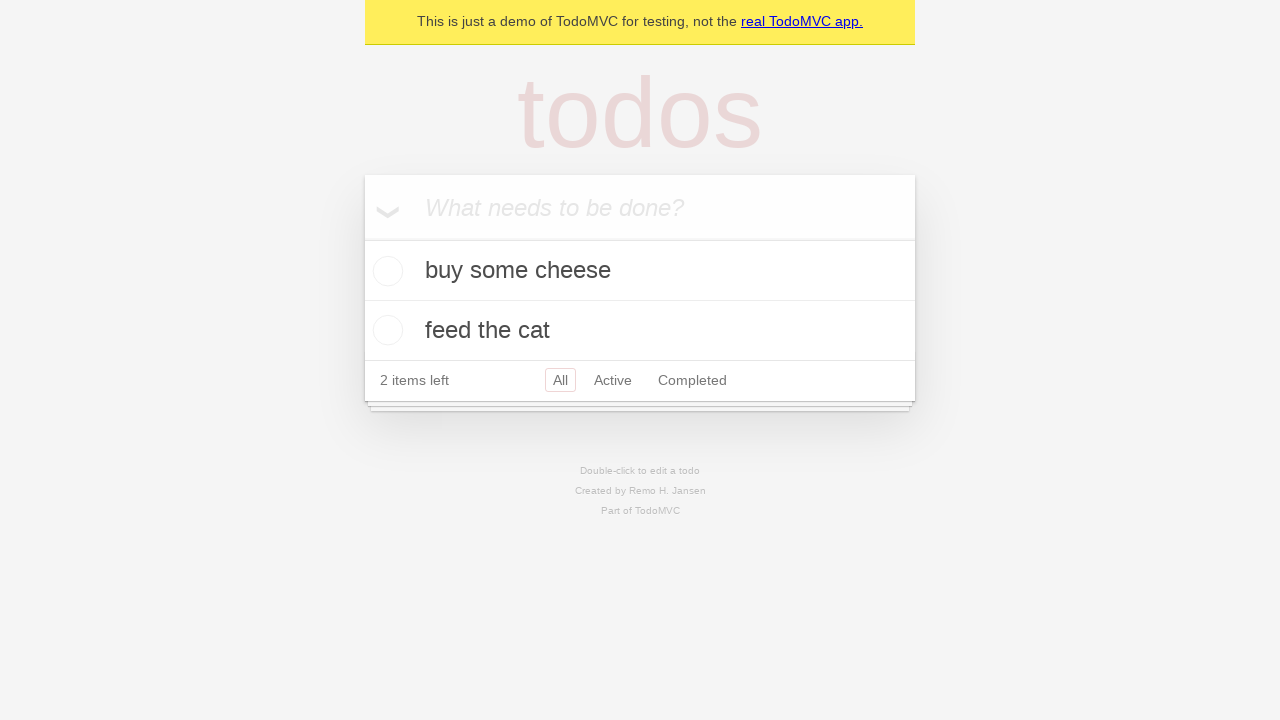

Filled todo input with 'book a doctors appointment' on internal:attr=[placeholder="What needs to be done?"i]
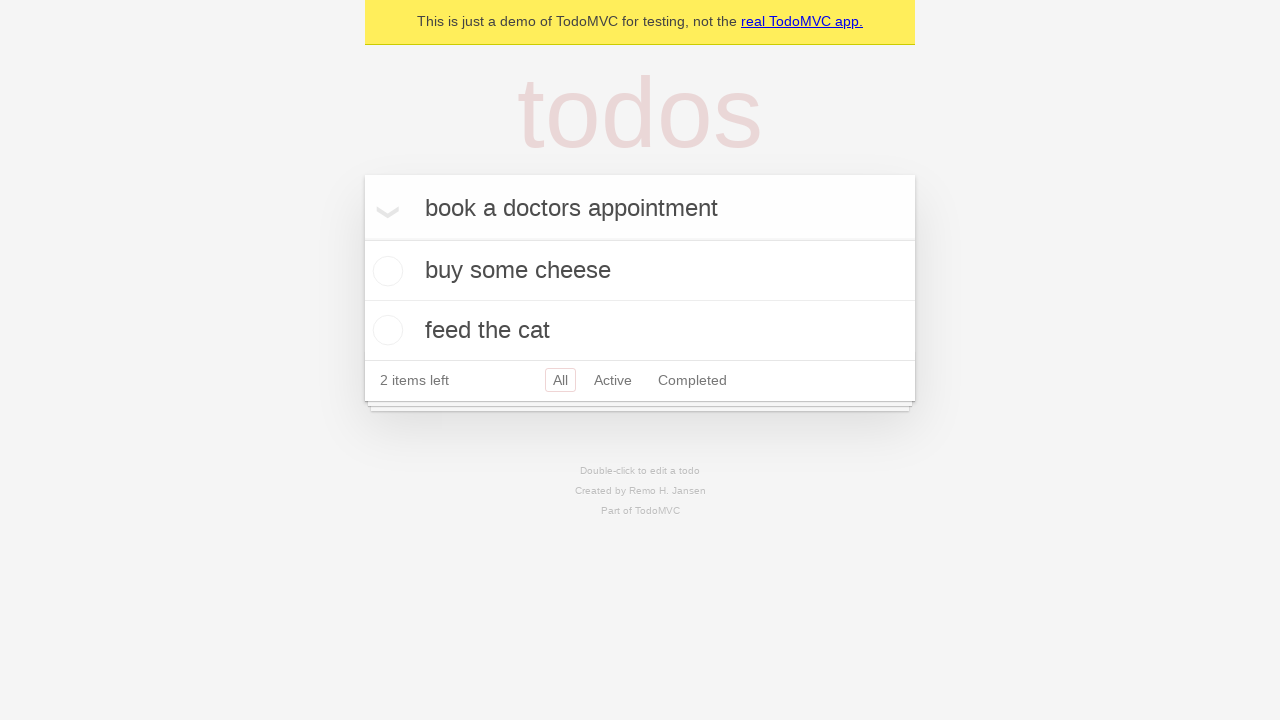

Pressed Enter to add todo 'book a doctors appointment' on internal:attr=[placeholder="What needs to be done?"i]
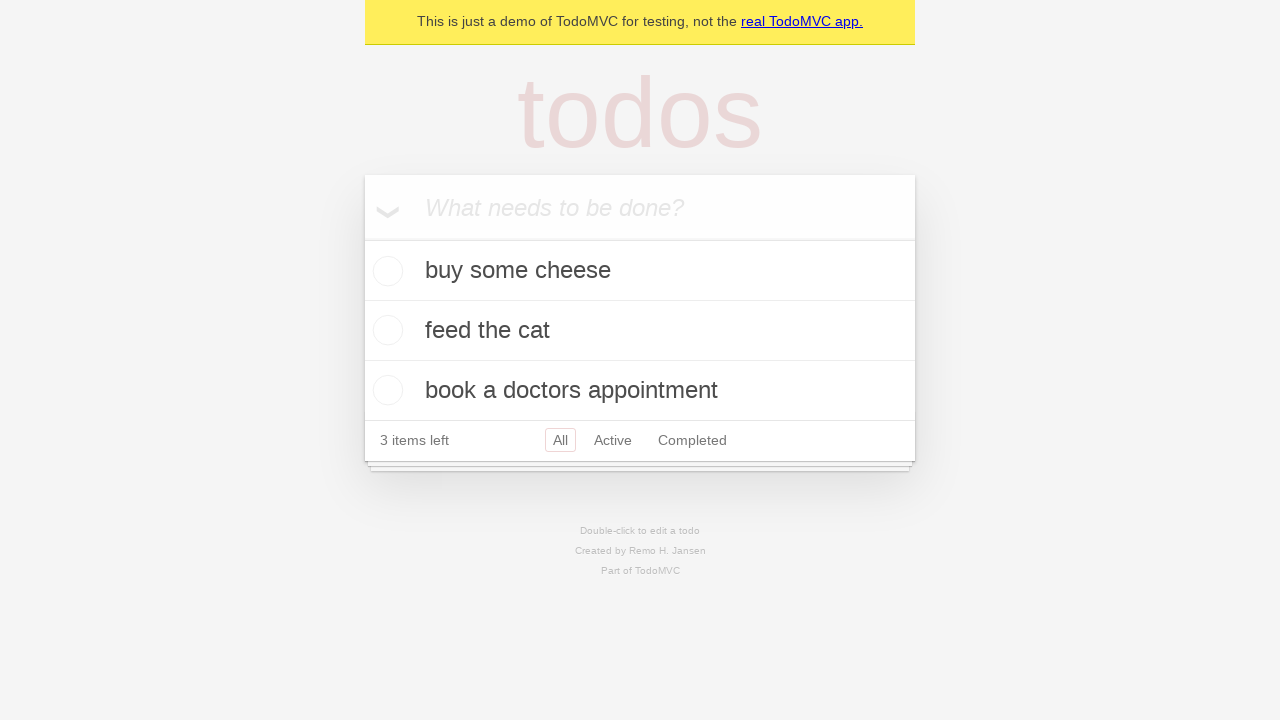

Double-clicked second todo item to enter edit mode at (640, 331) on internal:testid=[data-testid="todo-item"s] >> nth=1
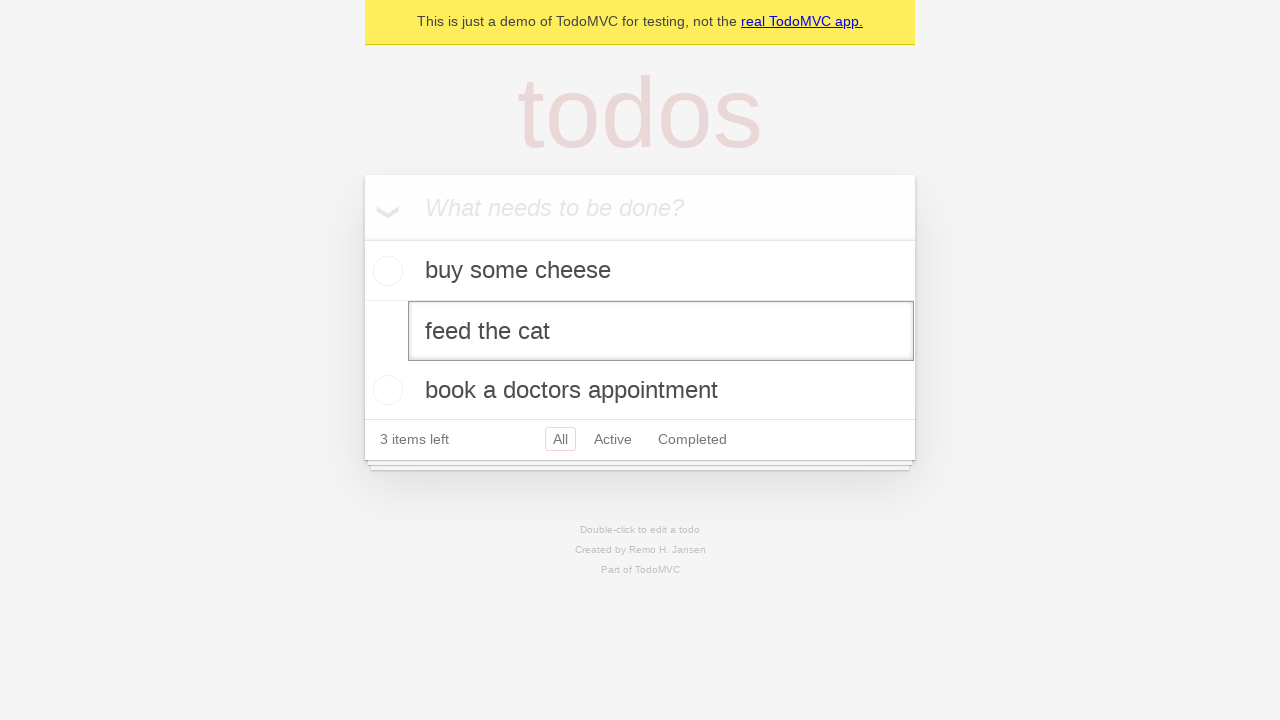

Filled edit textbox with 'buy some sausages' on internal:testid=[data-testid="todo-item"s] >> nth=1 >> internal:role=textbox[nam
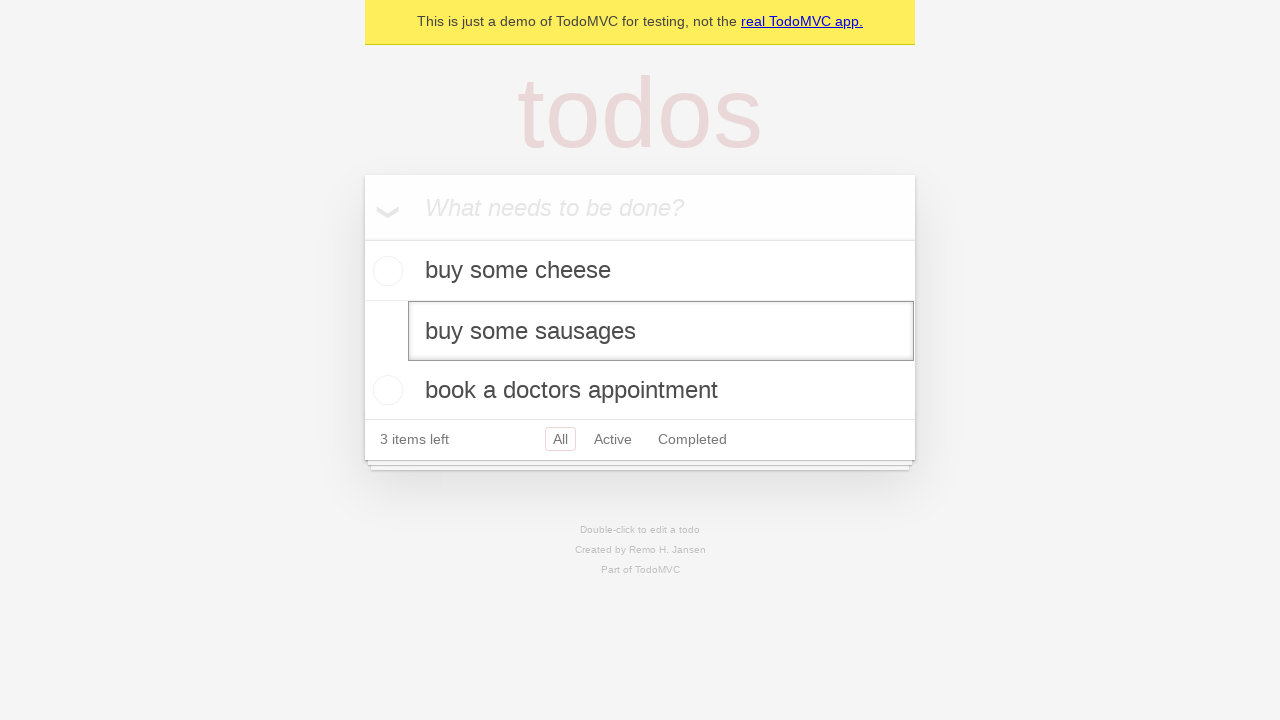

Pressed Enter to confirm edited todo text on internal:testid=[data-testid="todo-item"s] >> nth=1 >> internal:role=textbox[nam
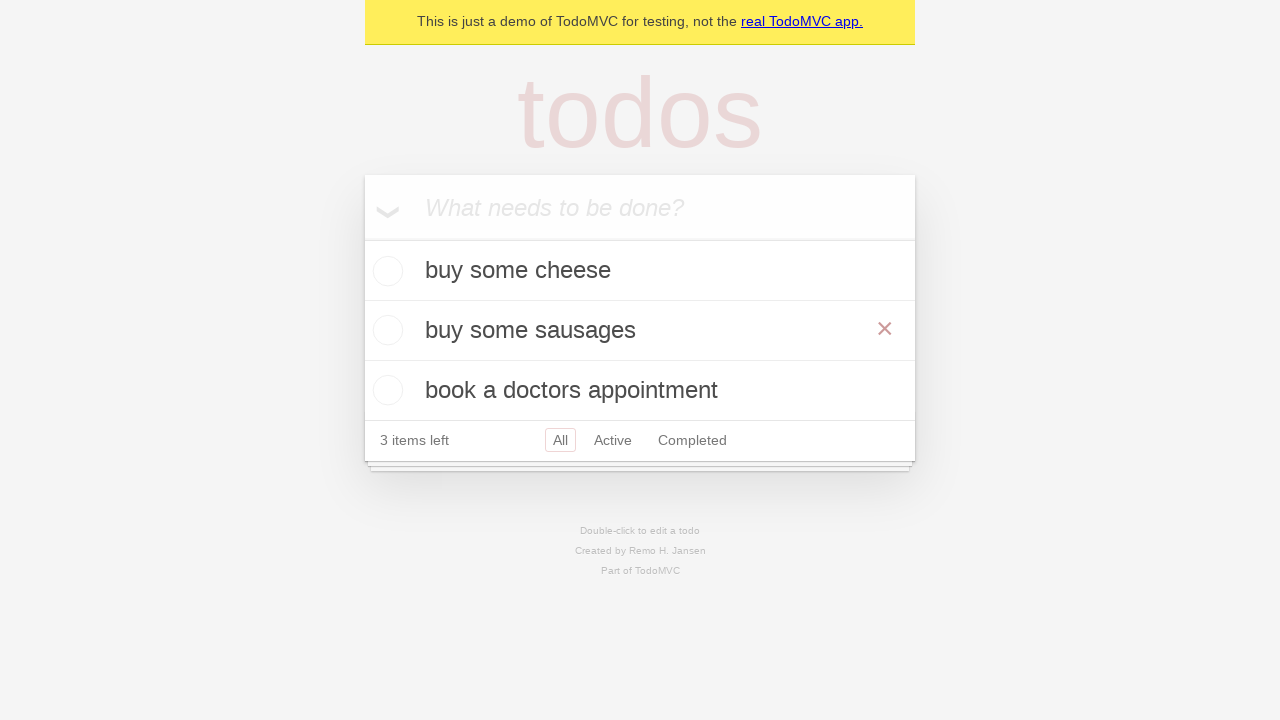

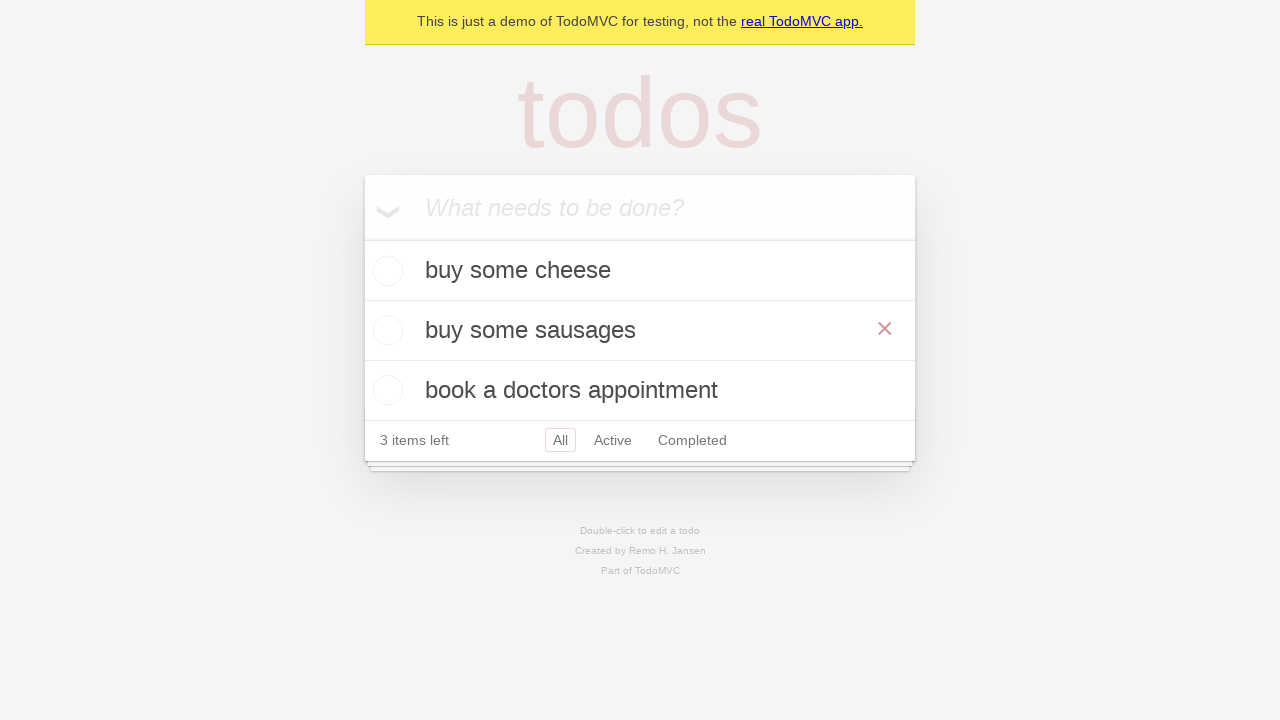